Tests clicking a link and verifies navigation to the correct page by checking the heading text

Starting URL: https://kristinek.github.io/site/examples/actions

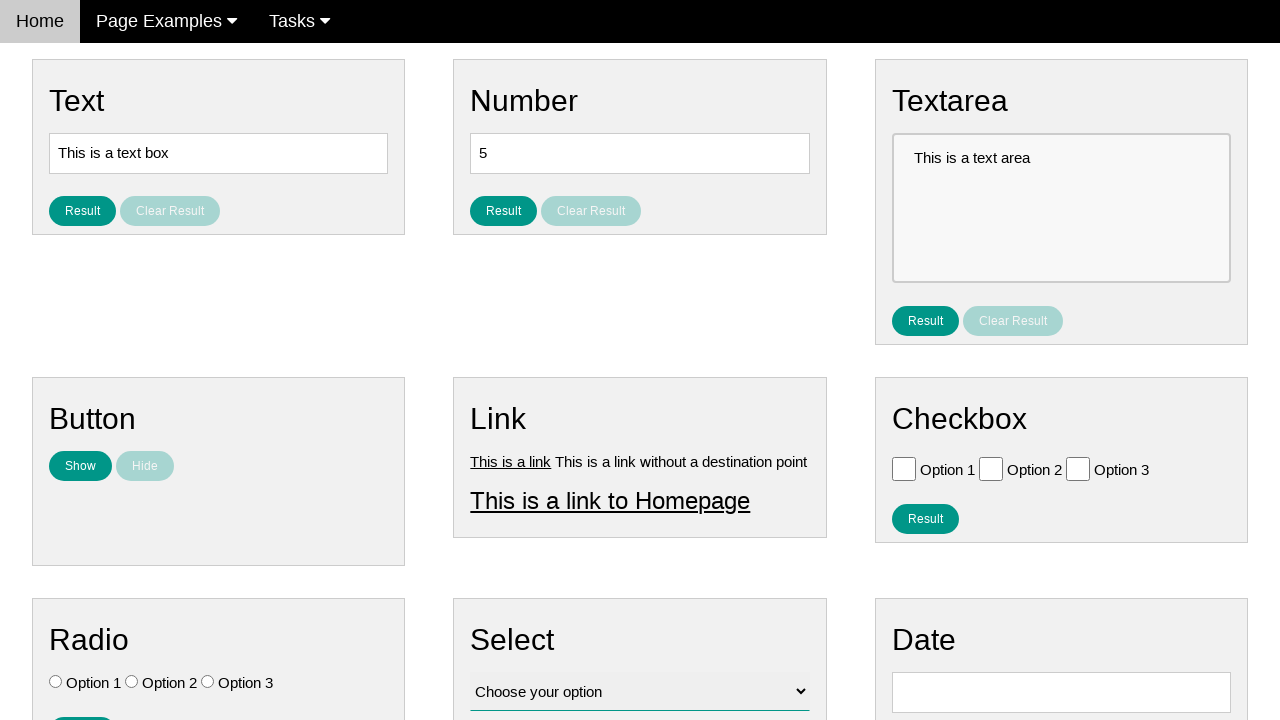

Clicked on link1 at (511, 461) on #link1
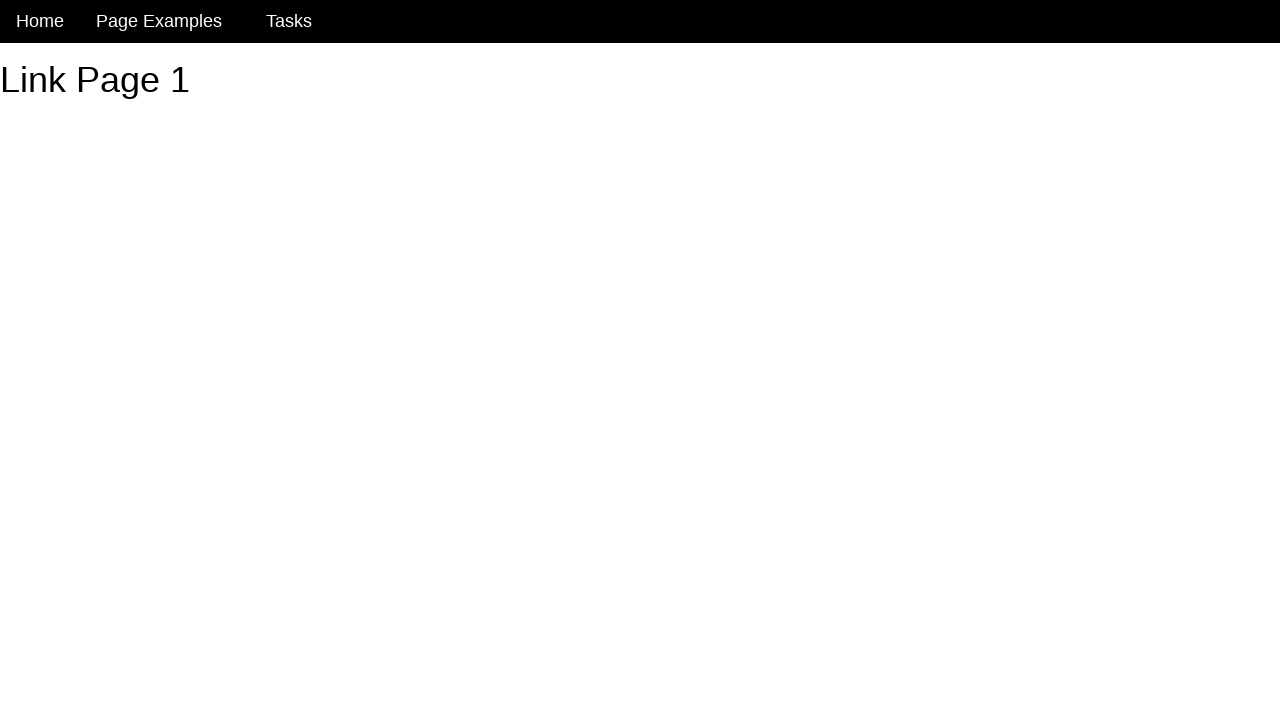

Located heading element with id 'h1'
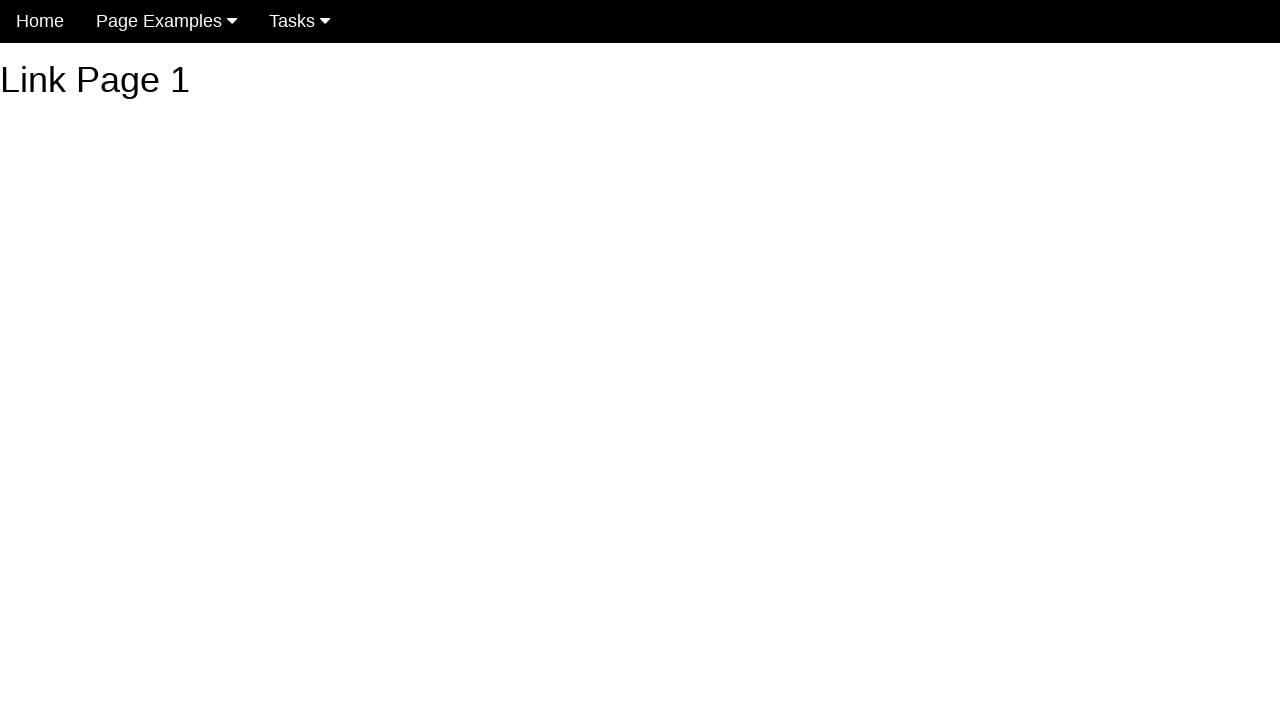

Verified heading text is 'Link Page 1'
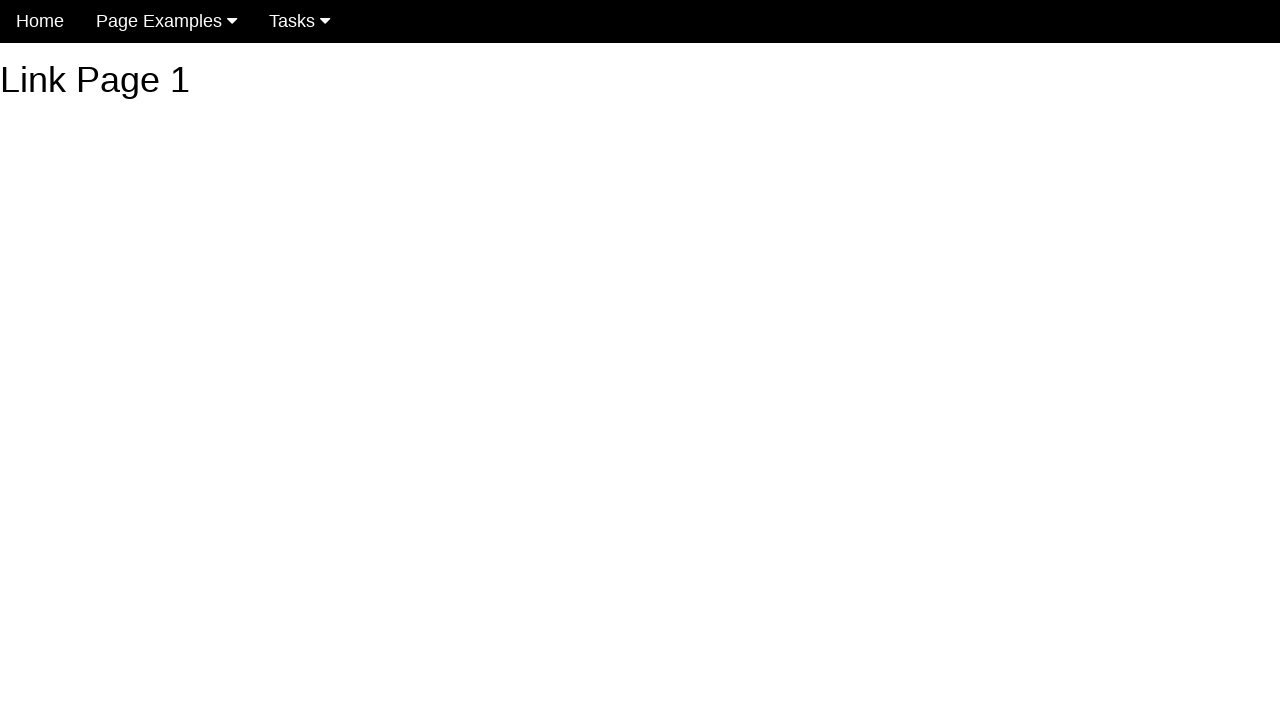

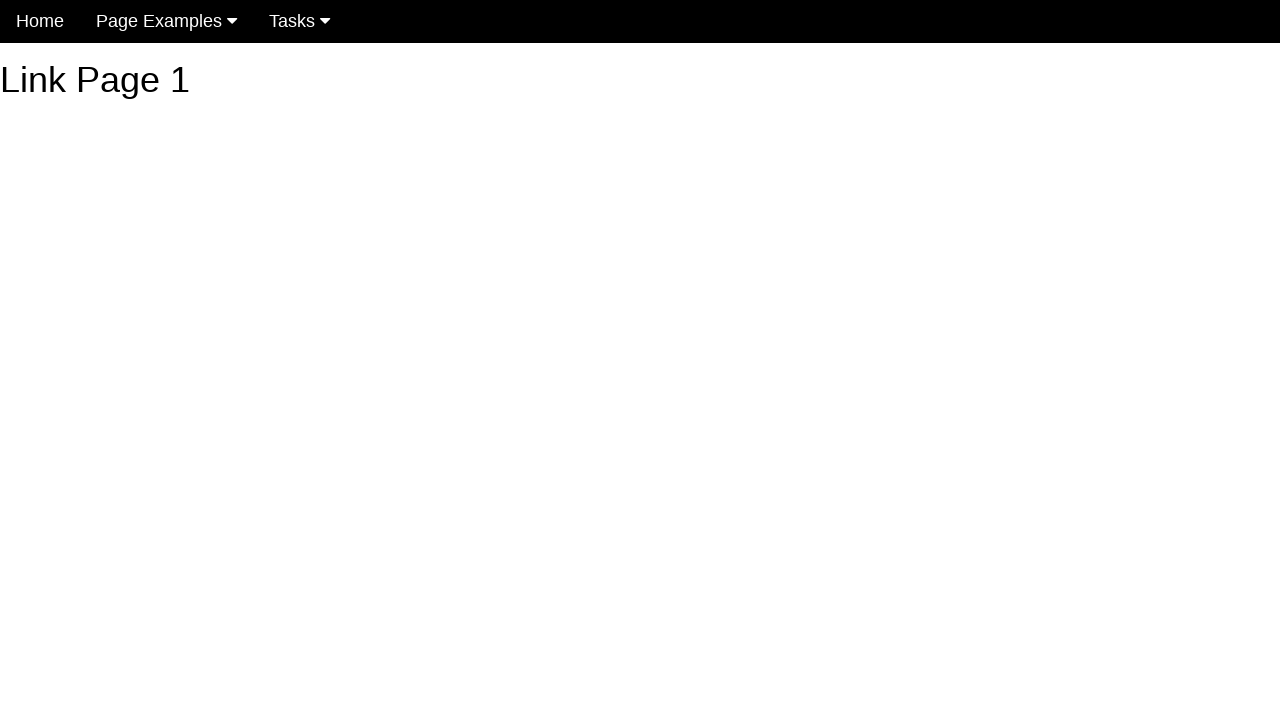